Tests ignoring alerts by clicking a button and then manually accepting the alert when needed

Starting URL: https://the-internet.herokuapp.com/javascript_alerts

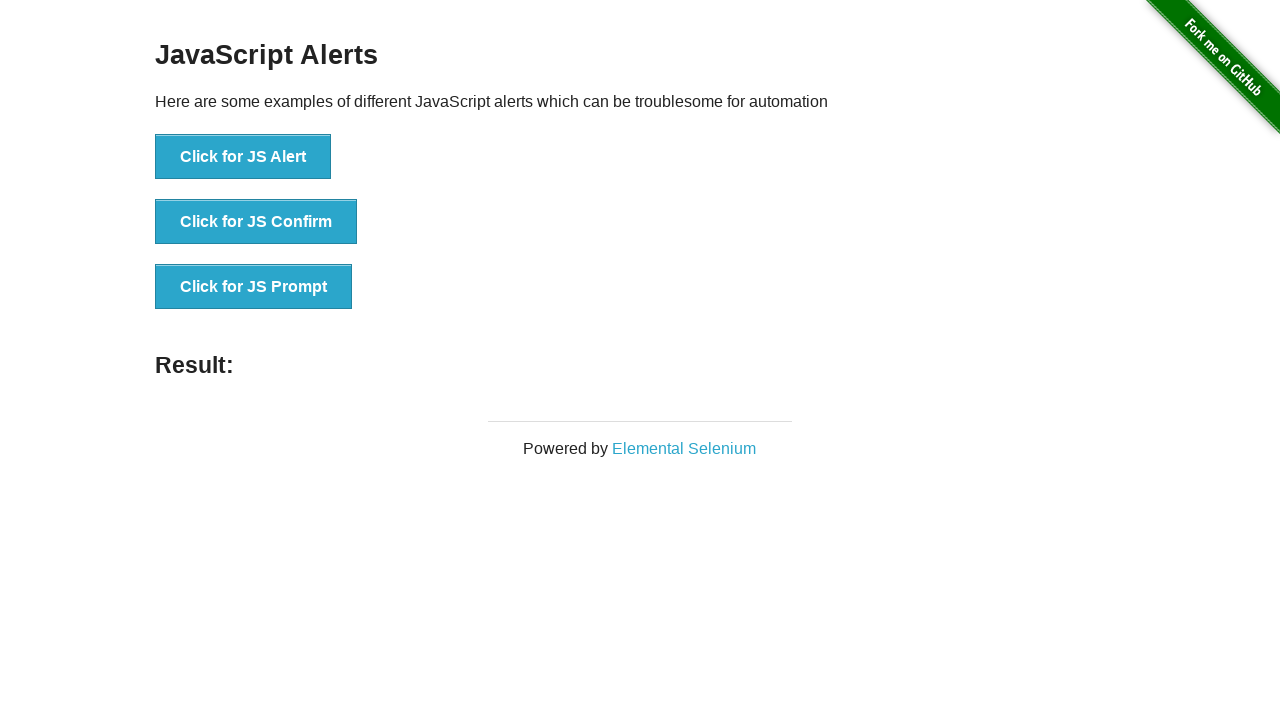

Set up dialog handler to accept alerts
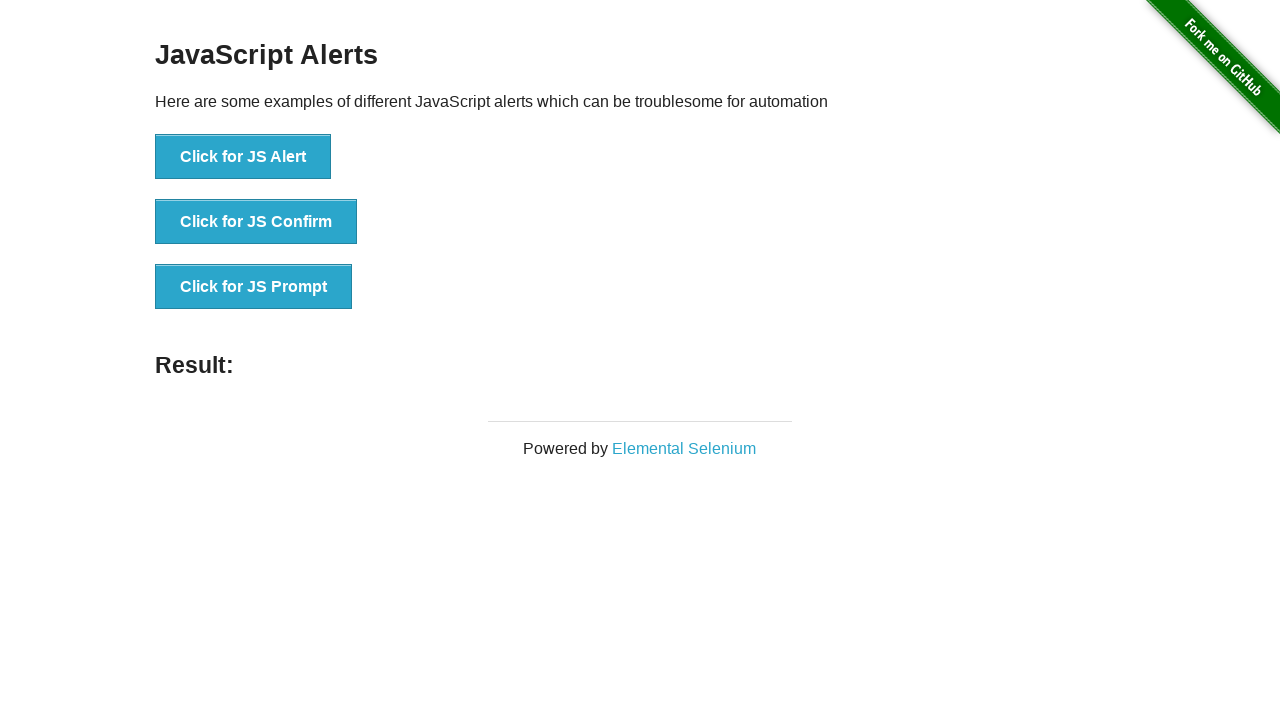

Clicked button to trigger alert at (243, 157) on button
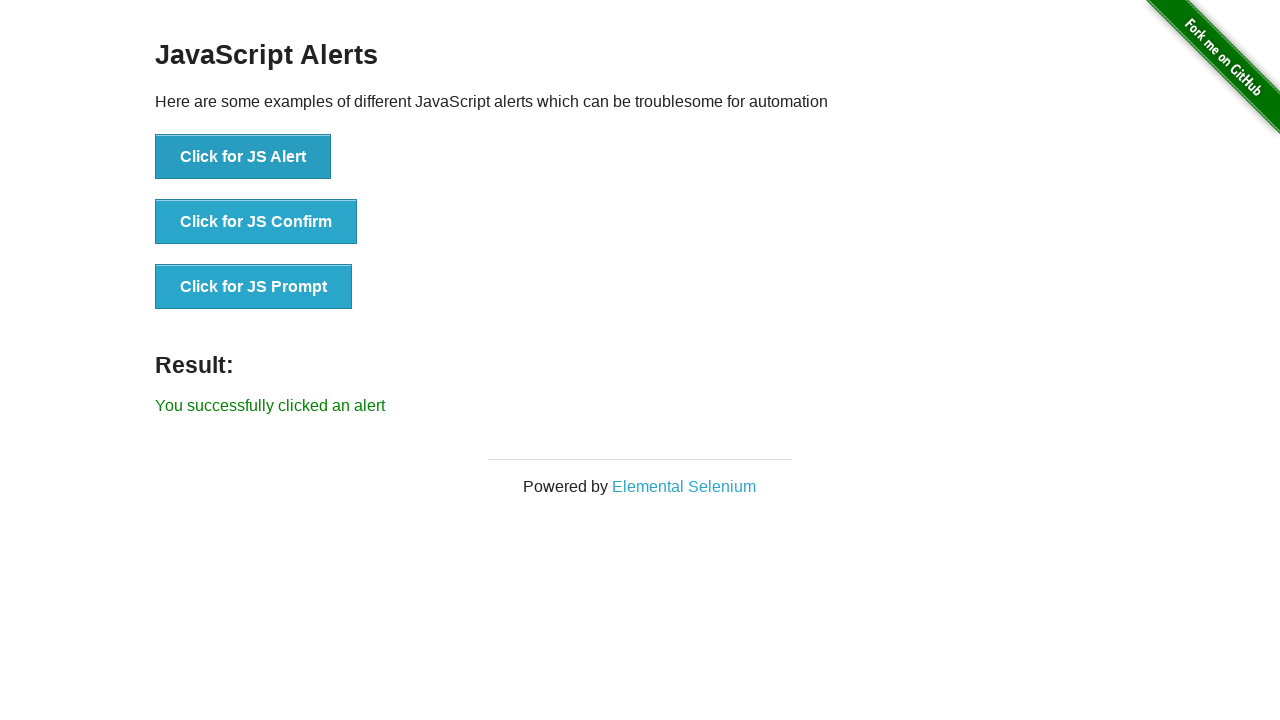

Retrieved page title after alert was handled
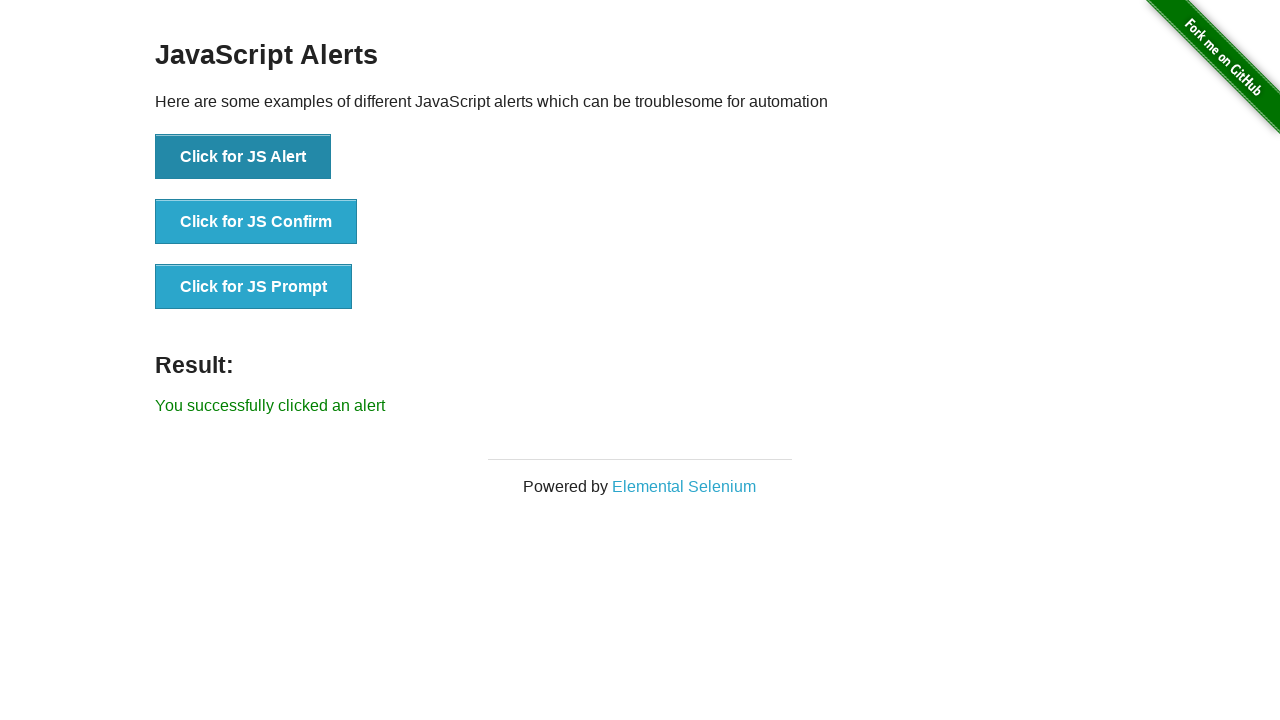

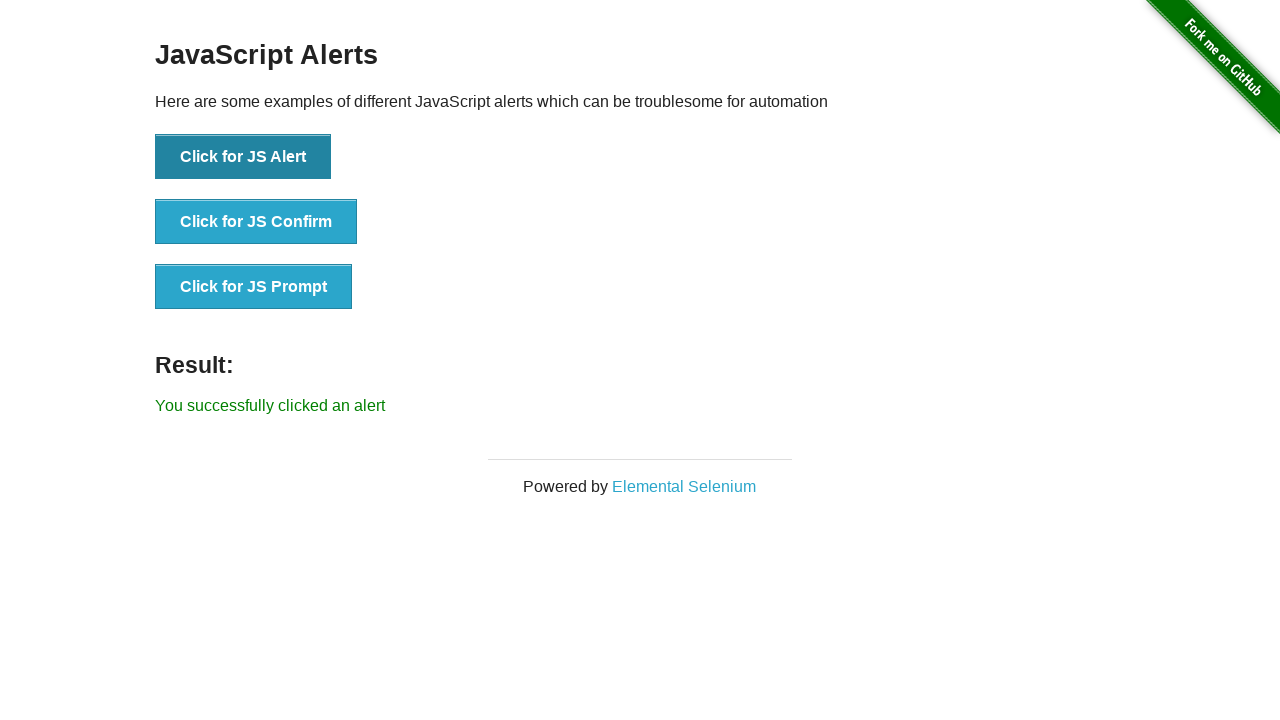